Tests login error message when username is empty but password is provided

Starting URL: https://www.saucedemo.com/

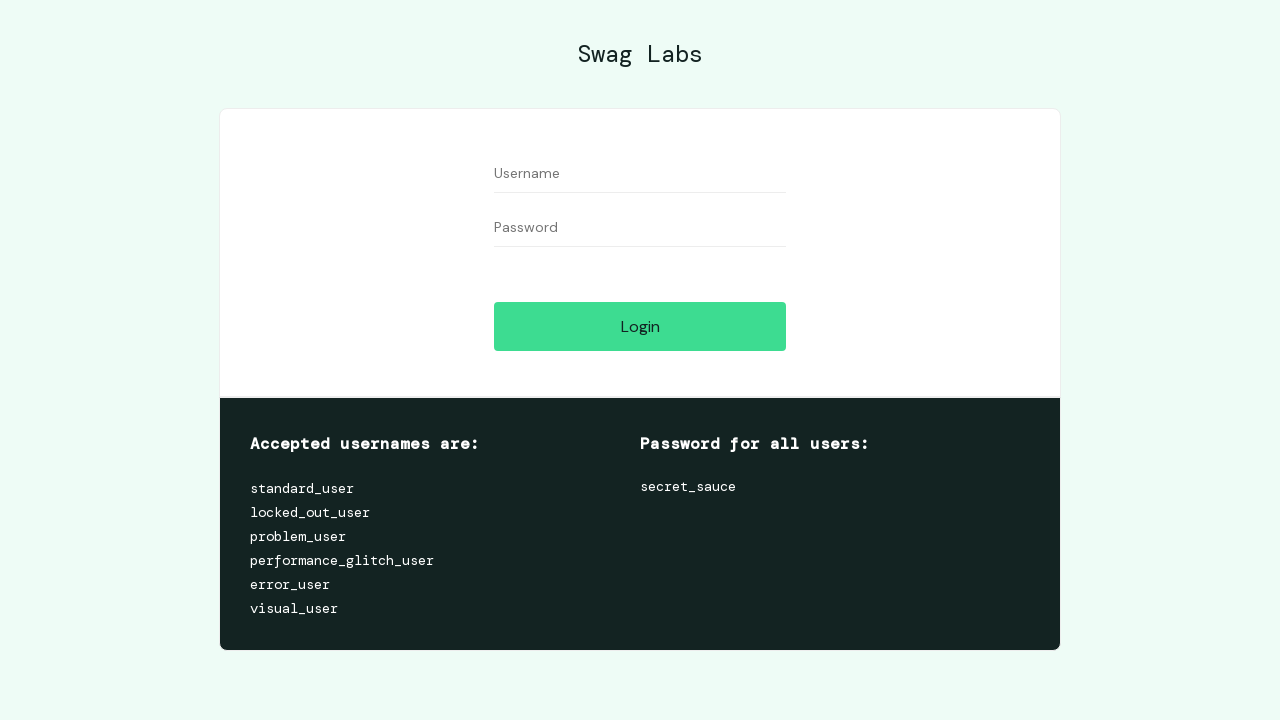

Left username field empty on //input[@id="user-name"]
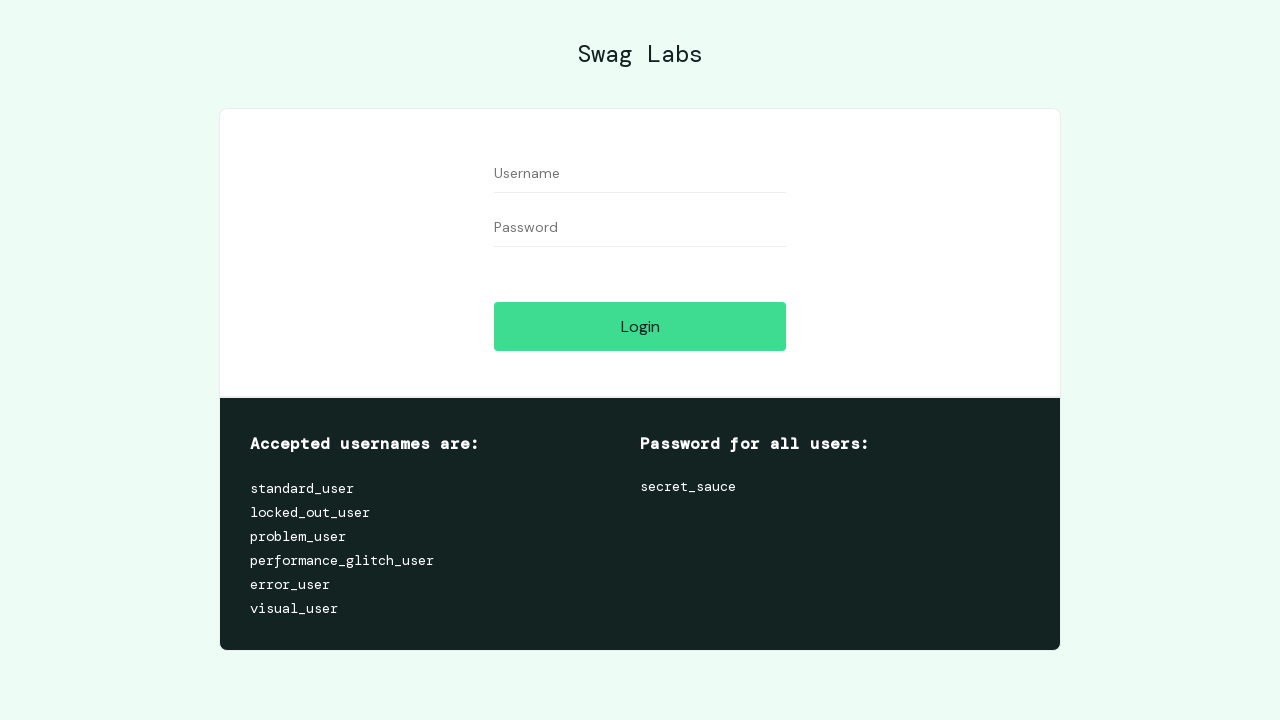

Filled password field with 'secret_sauce' on //input[@id="password"]
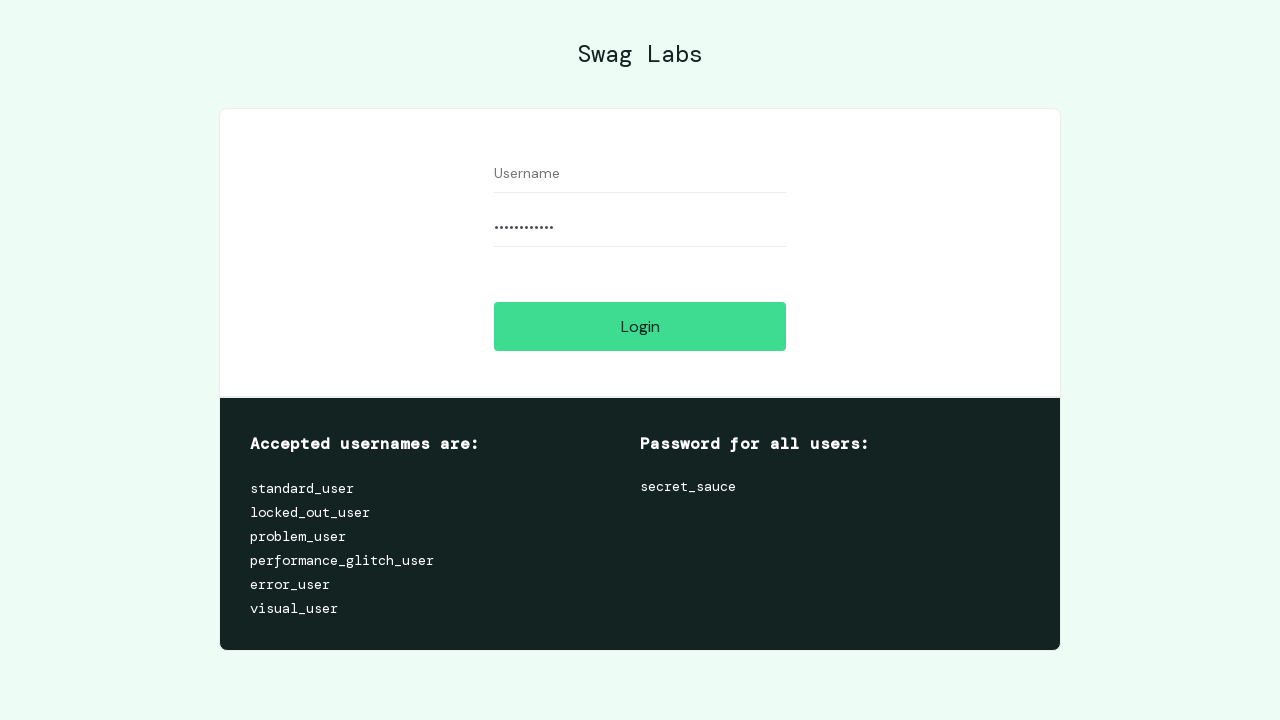

Clicked login button at (640, 326) on xpath=//input[@id="login-button"]
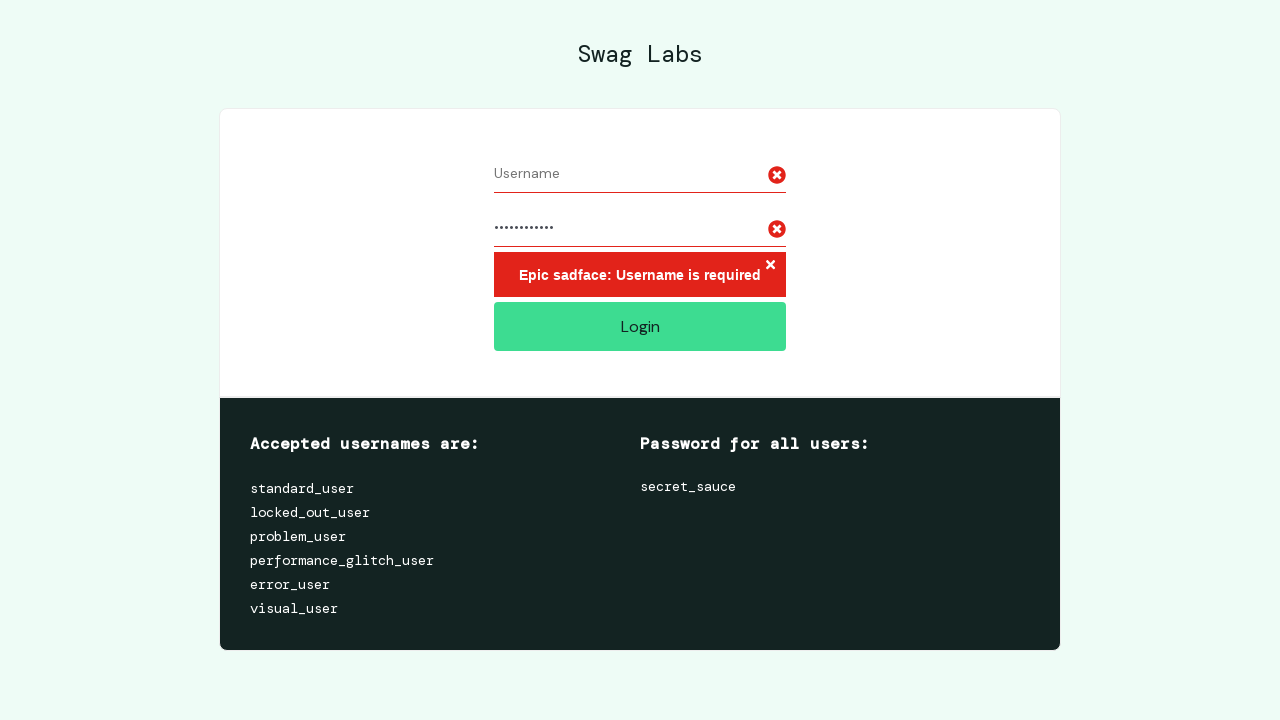

Located error message element
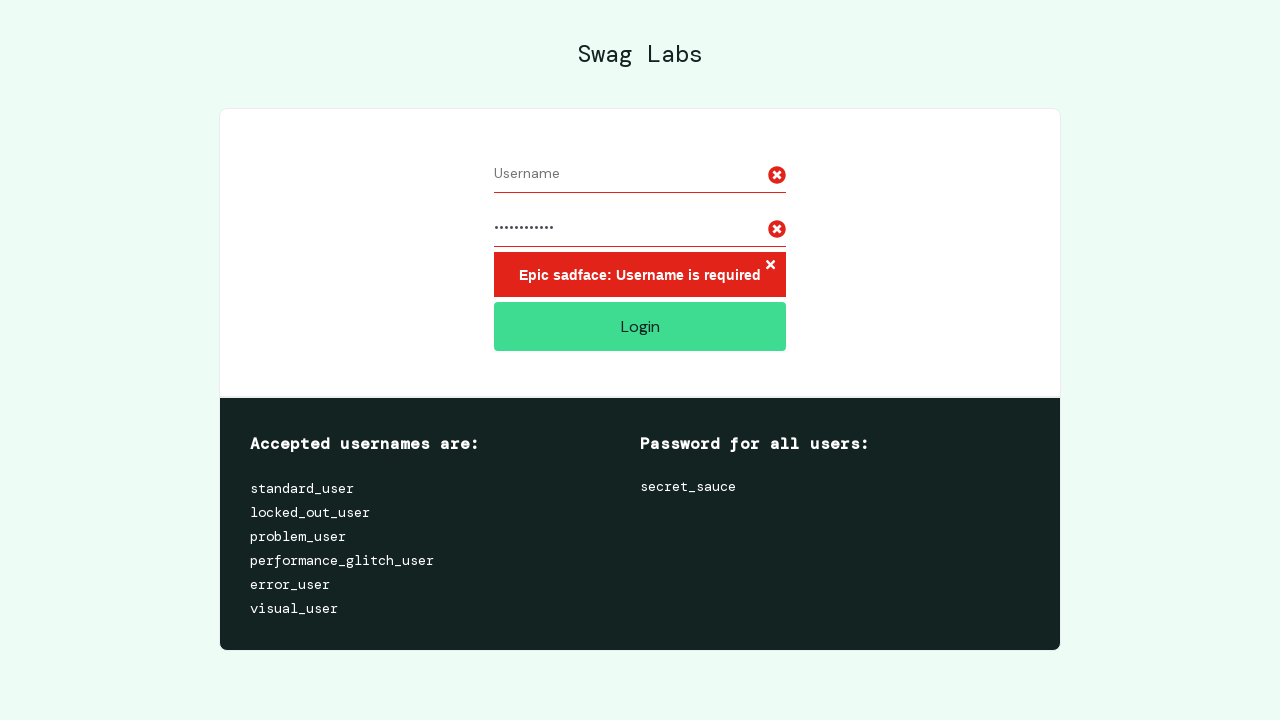

Verified error message 'Epic sadface: Username is required' is displayed
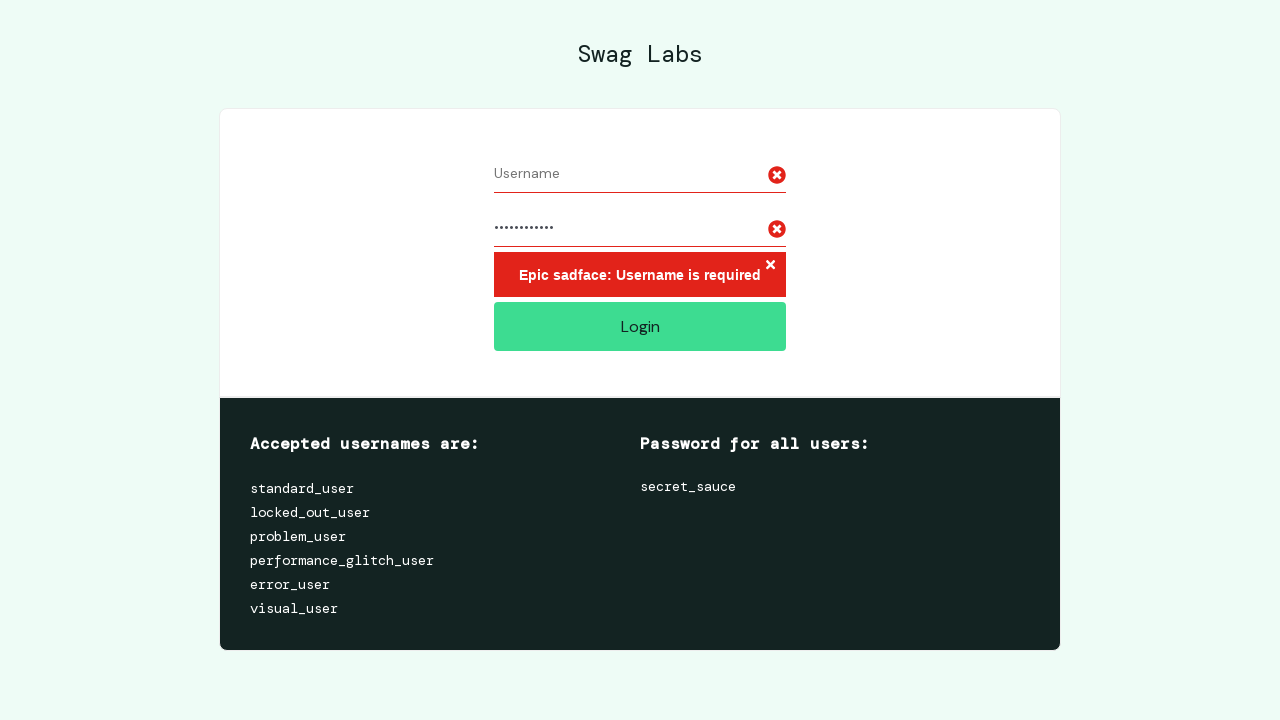

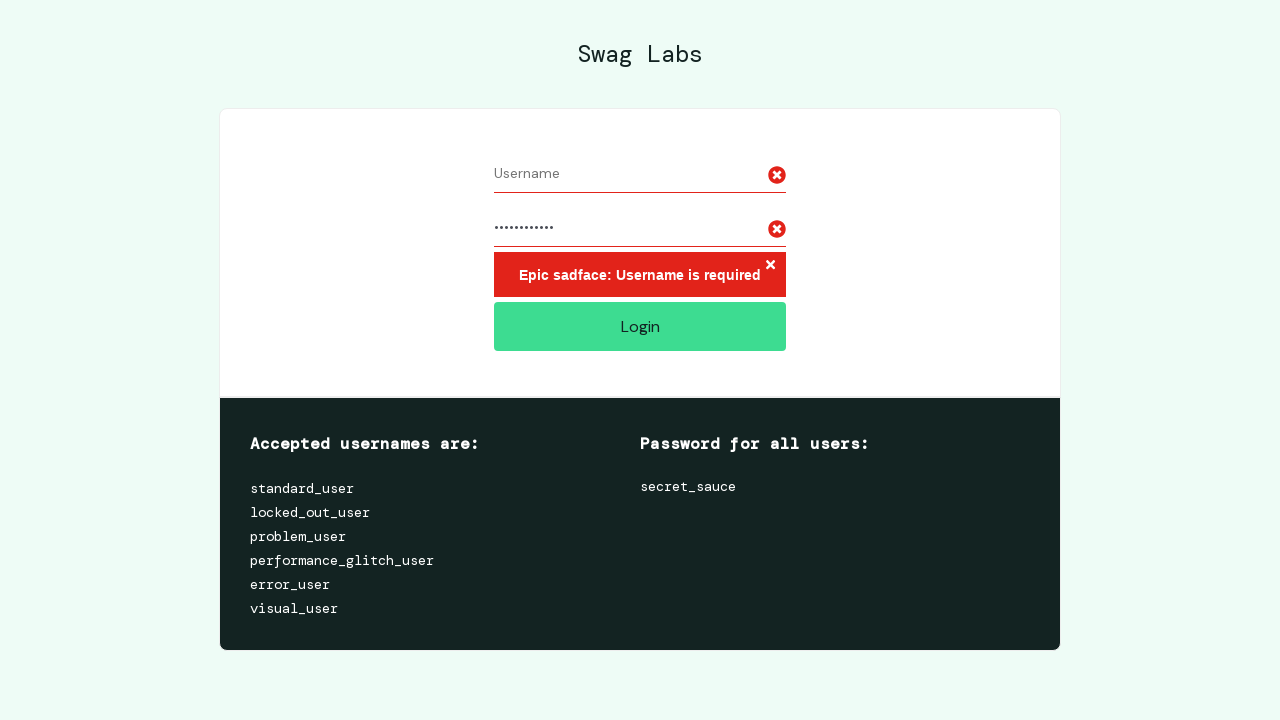